Tests the Add/Remove Elements functionality on the-internet demo site by clicking to add multiple elements and then clicking to remove some of them, verifying dynamic element manipulation.

Starting URL: http://the-internet.herokuapp.com/

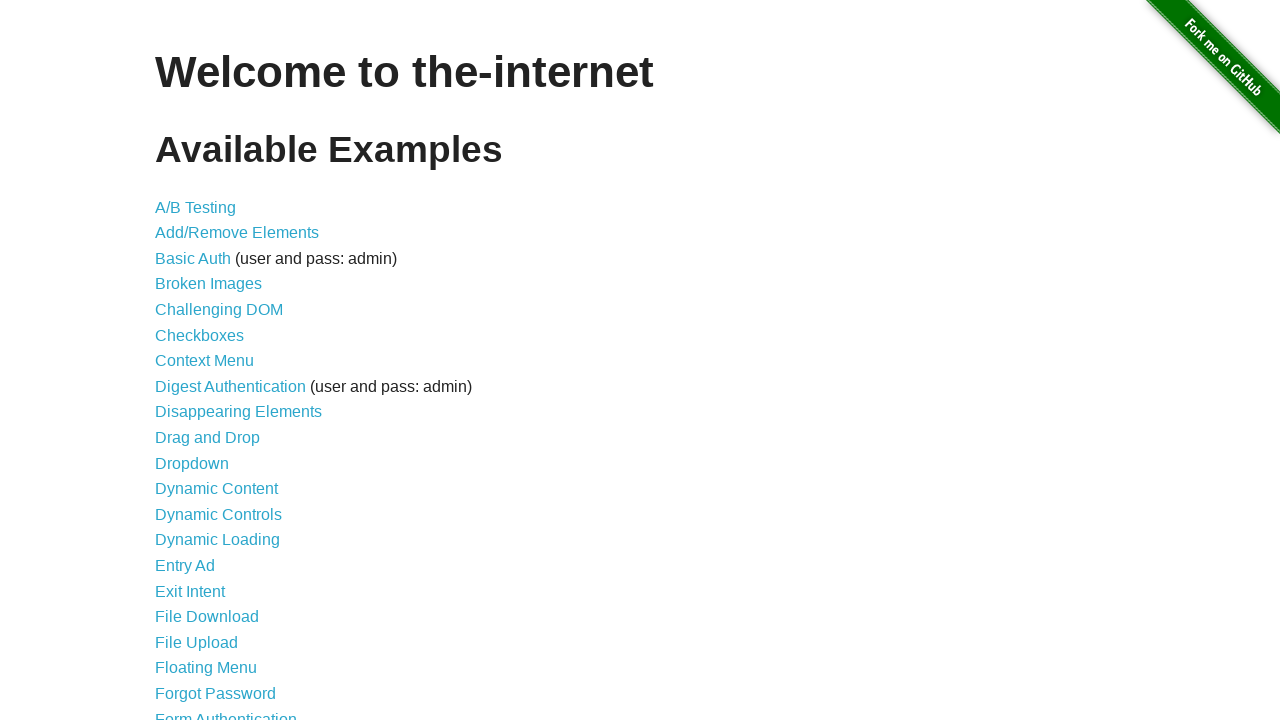

Clicked 'Add/Remove Elements' link to navigate to test page at (237, 233) on text=Add/Remove Elements
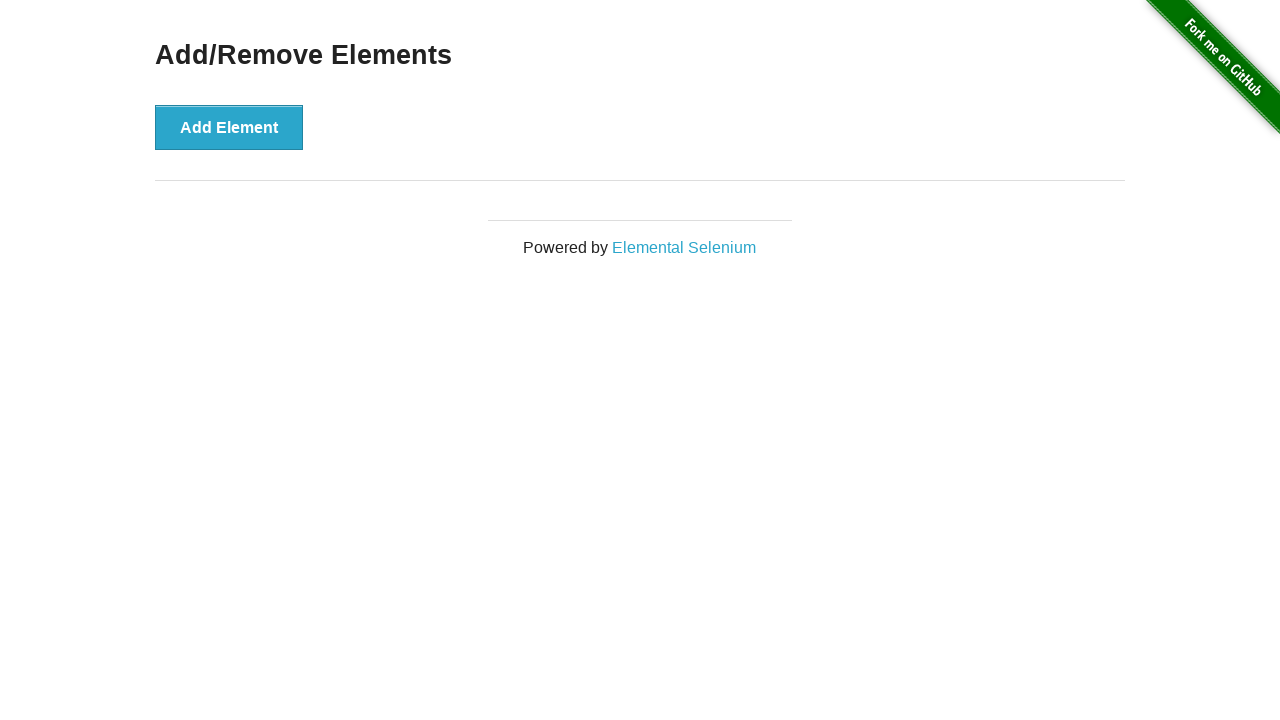

Add Element button became visible
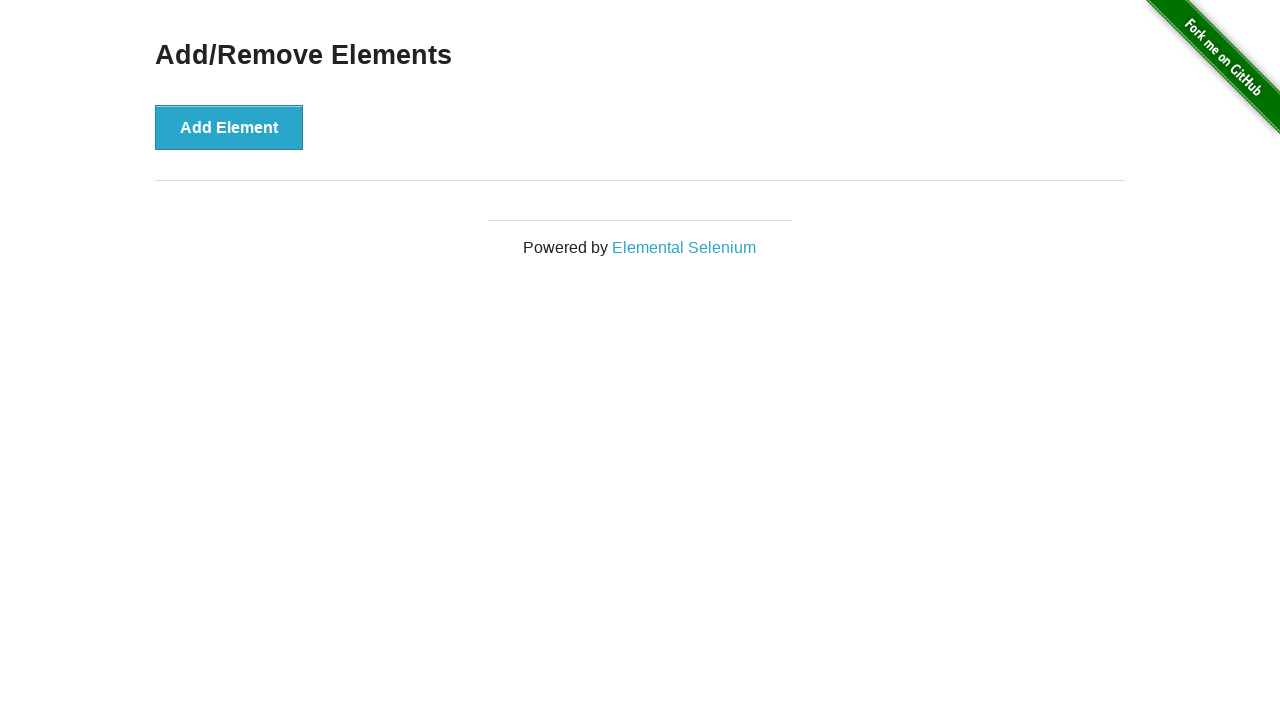

Clicked Add Element button (click 1 of 5) at (229, 127) on xpath=//*[@id="content"]/div/button
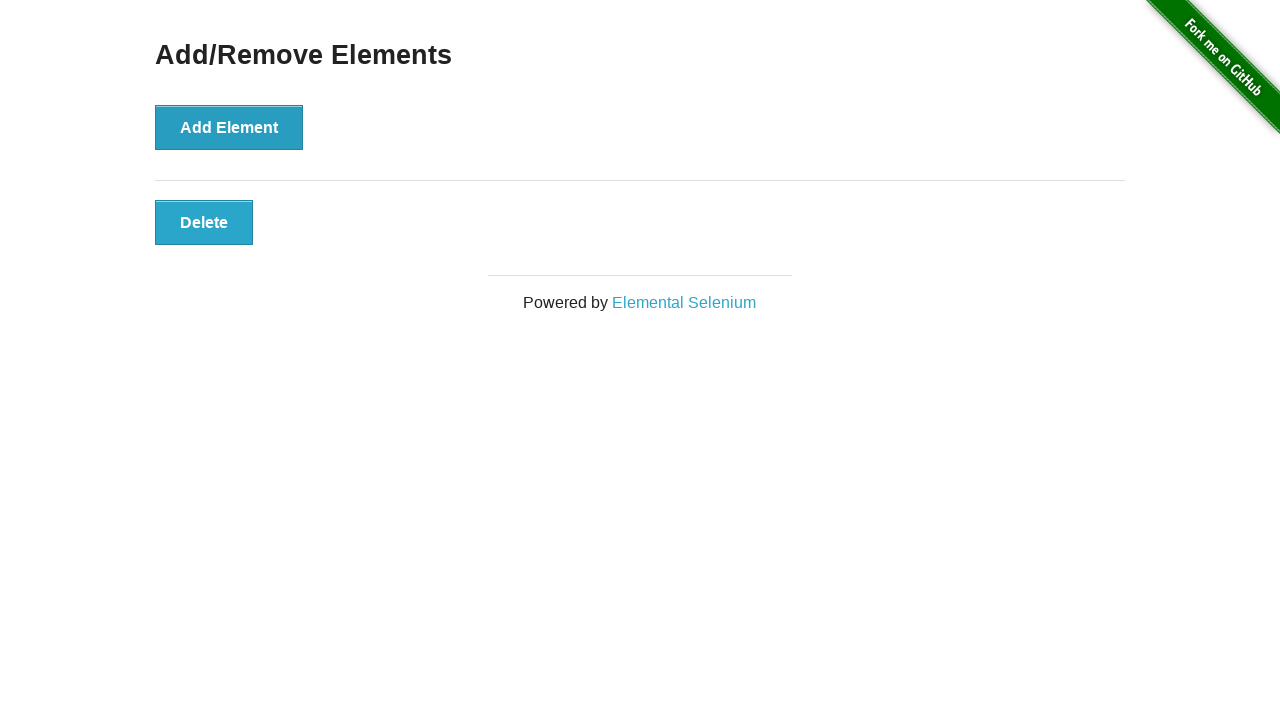

Clicked Add Element button (click 2 of 5) at (229, 127) on xpath=//*[@id="content"]/div/button
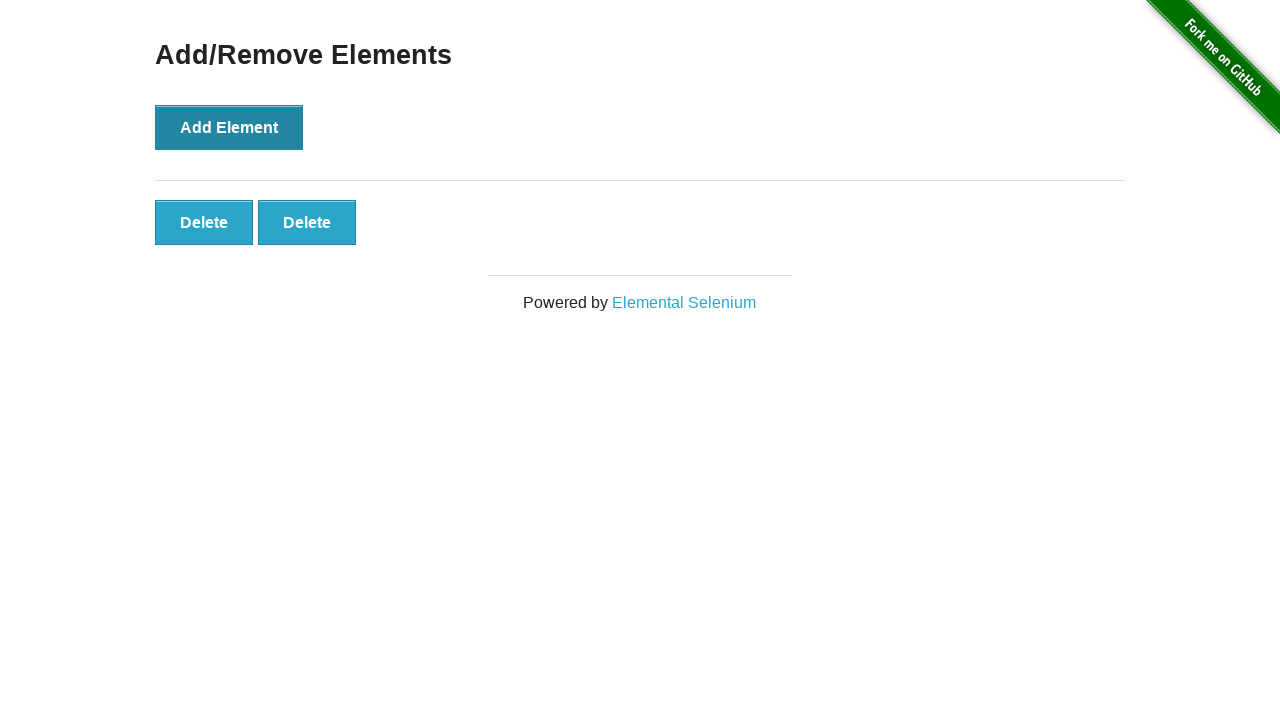

Clicked Add Element button (click 3 of 5) at (229, 127) on xpath=//*[@id="content"]/div/button
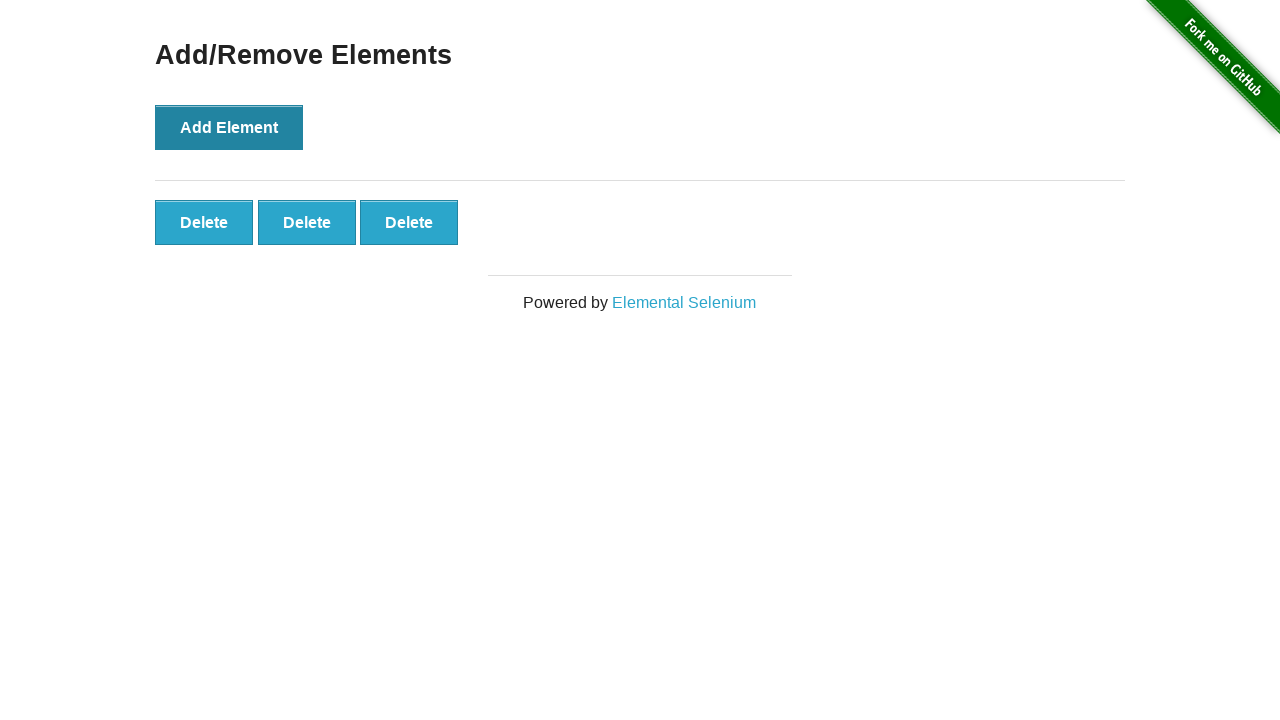

Clicked Add Element button (click 4 of 5) at (229, 127) on xpath=//*[@id="content"]/div/button
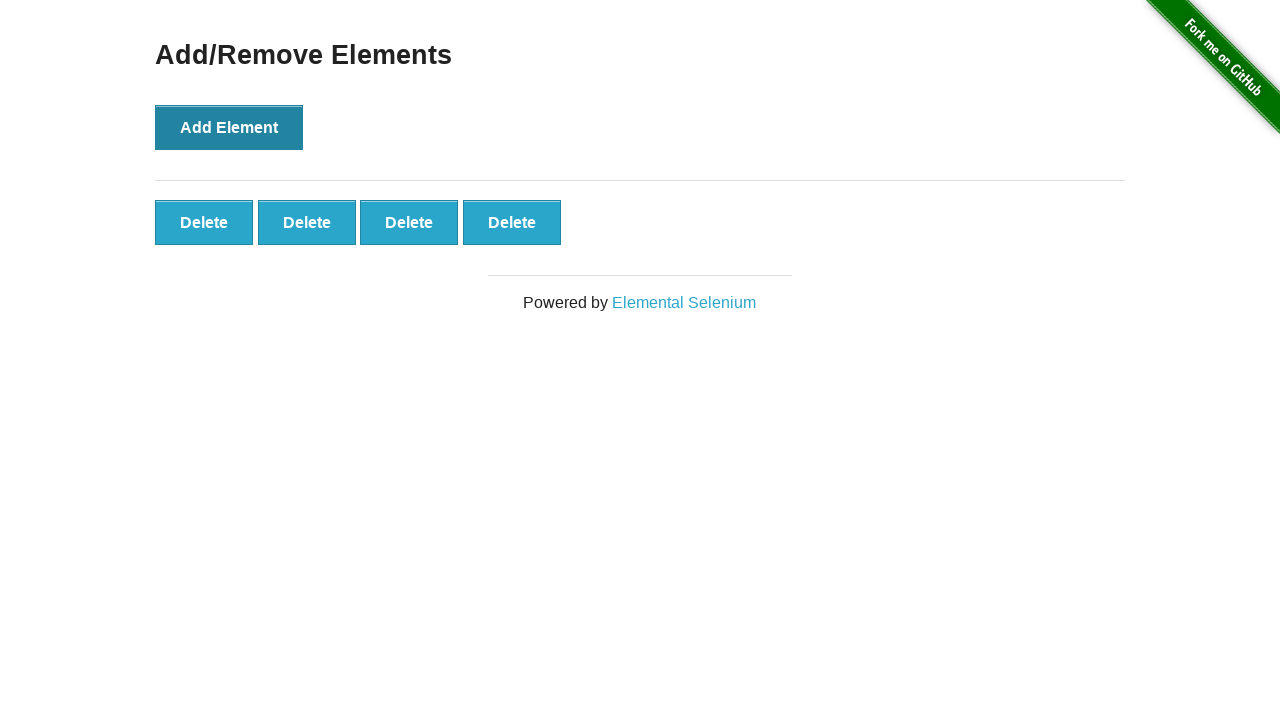

Clicked Add Element button (click 5 of 5) at (229, 127) on xpath=//*[@id="content"]/div/button
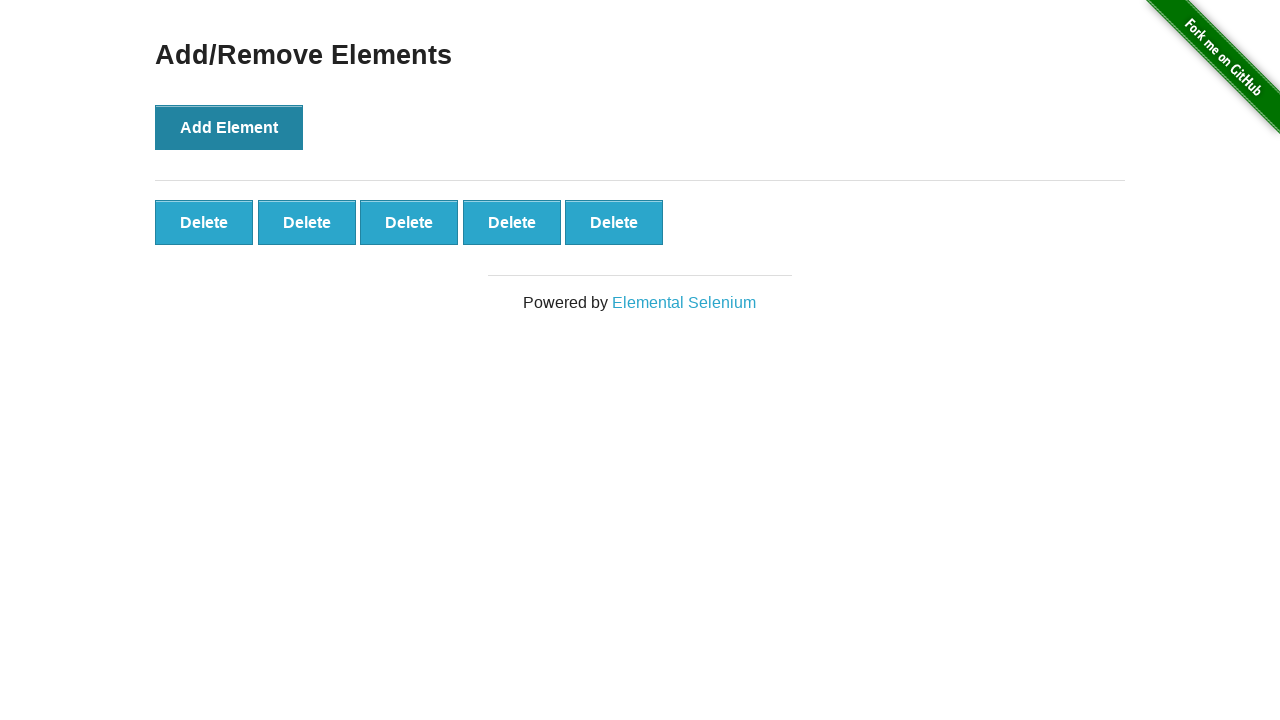

First delete button appeared after adding elements
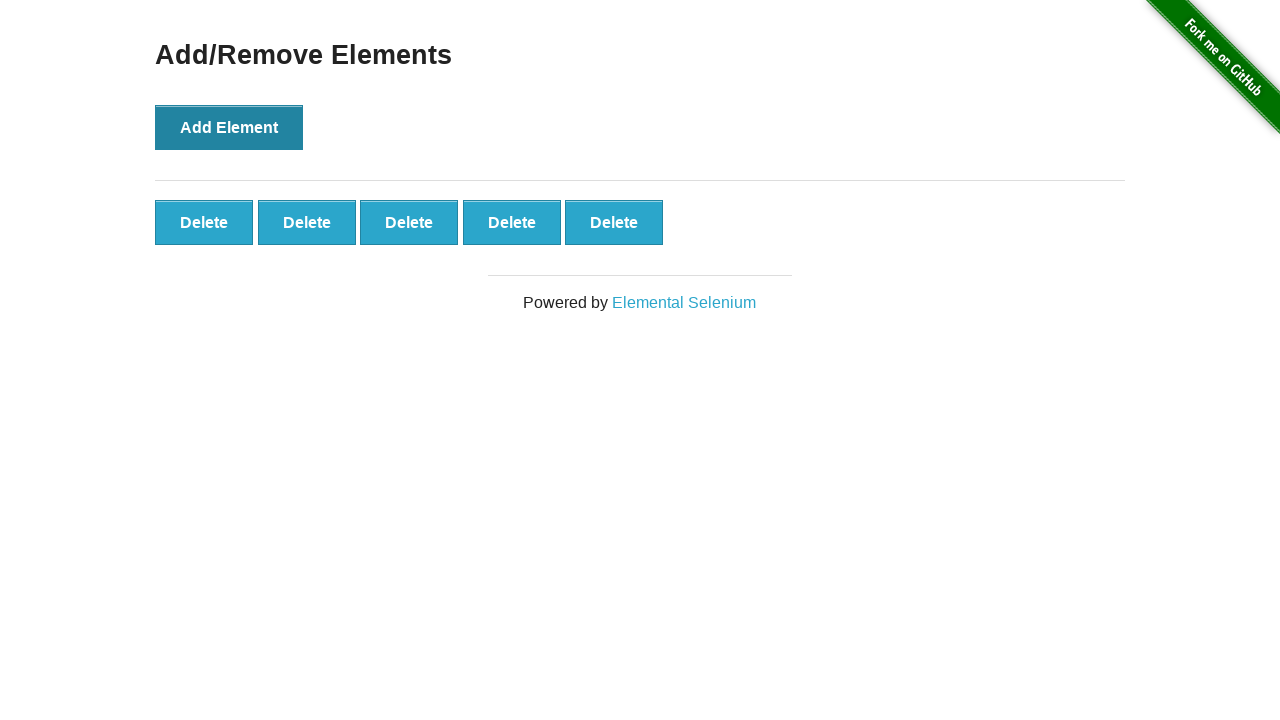

Clicked Delete button to remove element (removal 1 of 3) at (204, 222) on xpath=//*[@id="elements"]/button[1]
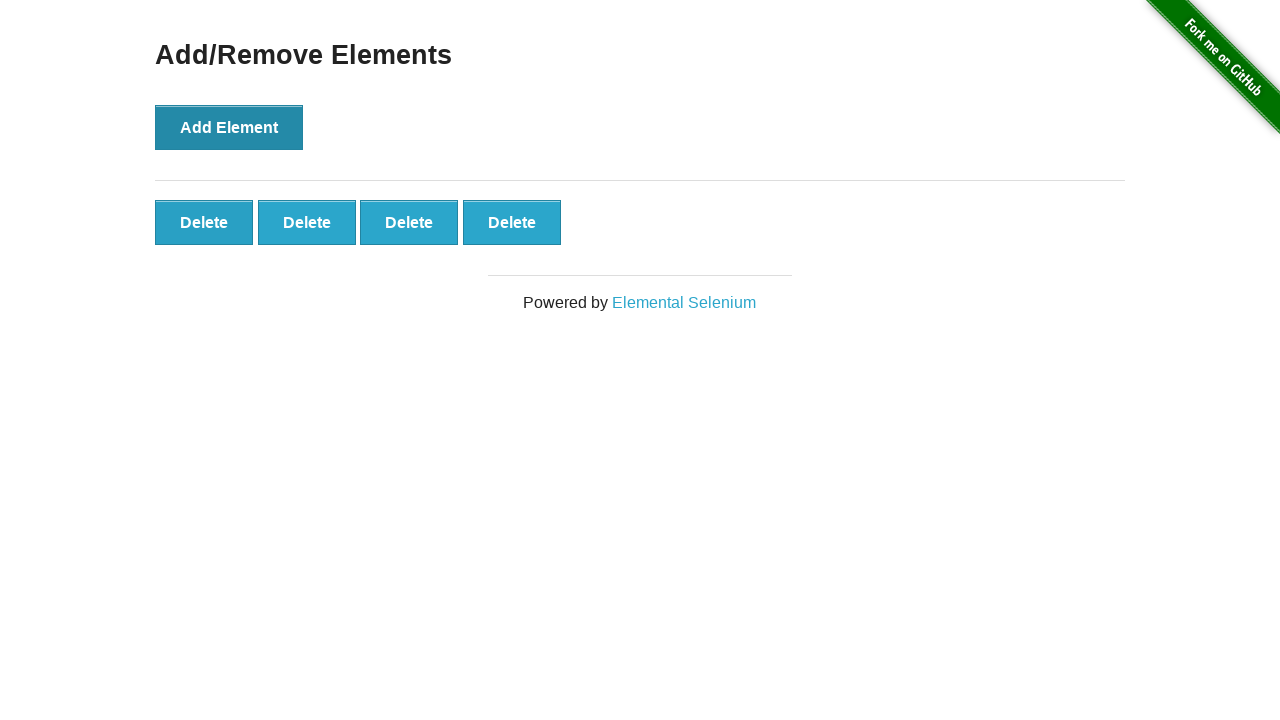

Clicked Delete button to remove element (removal 2 of 3) at (204, 222) on xpath=//*[@id="elements"]/button[1]
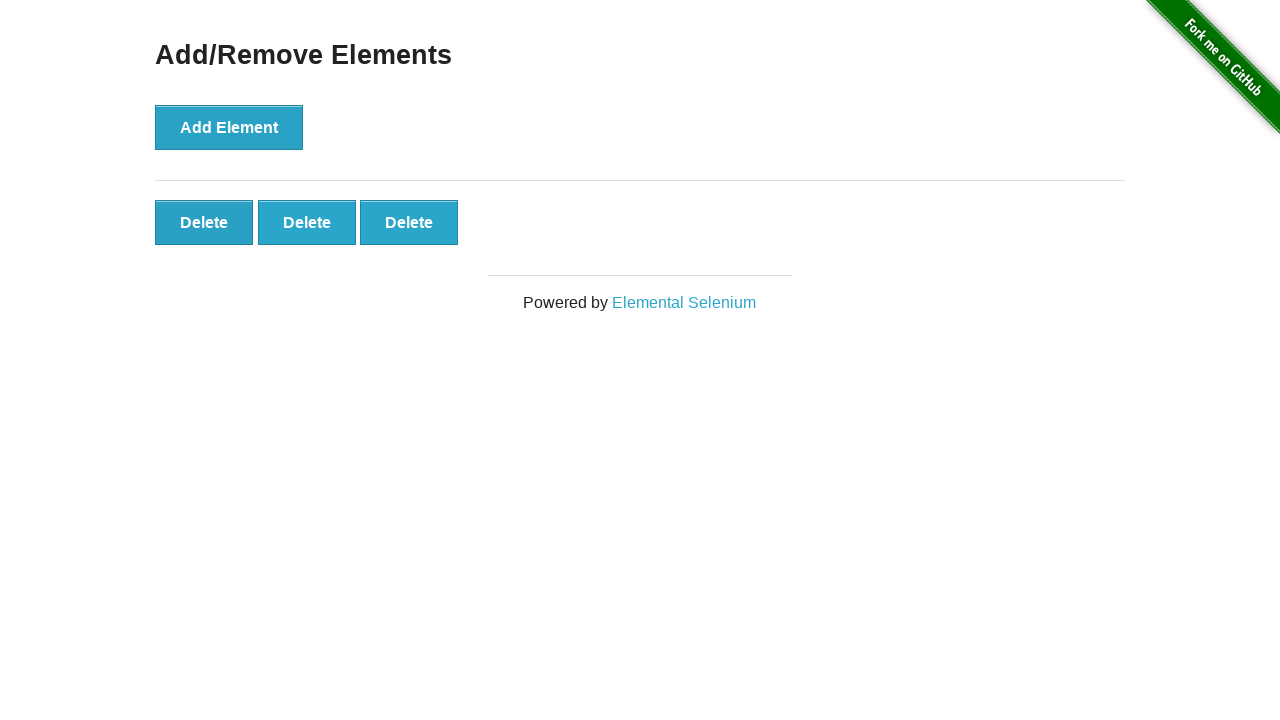

Clicked Delete button to remove element (removal 3 of 3) at (204, 222) on xpath=//*[@id="elements"]/button[1]
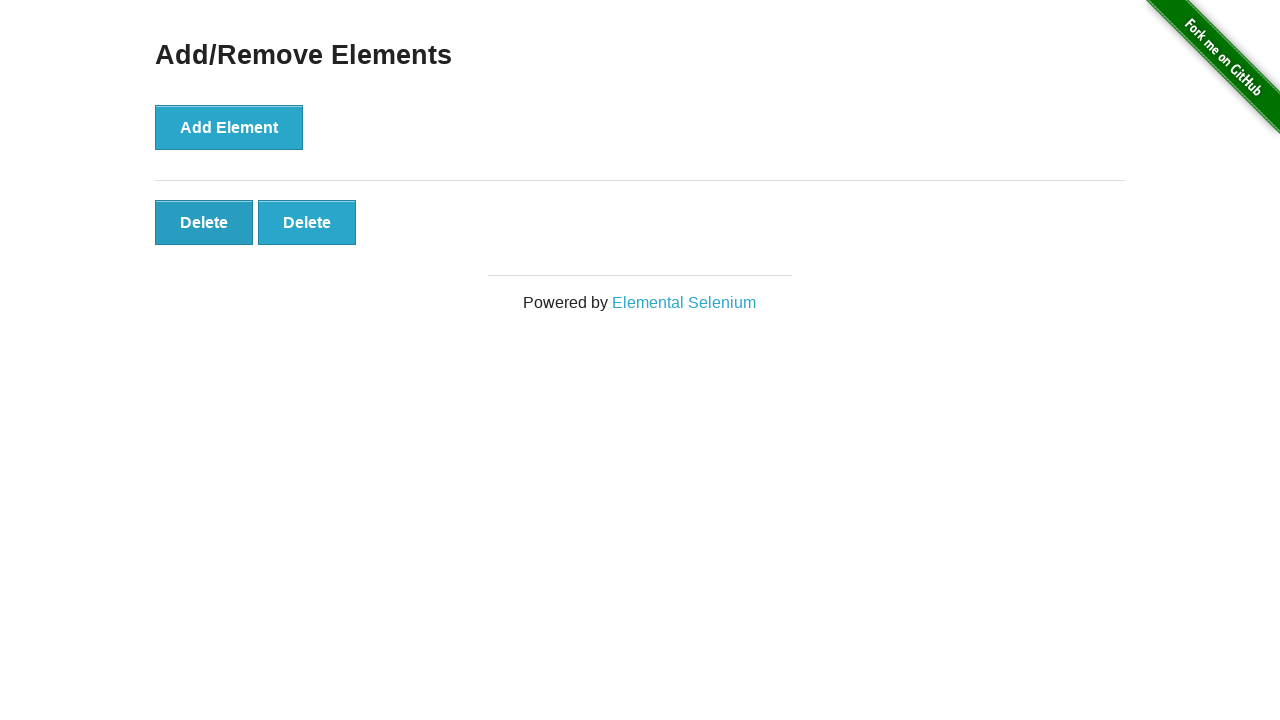

Verified elements container is present with remaining elements
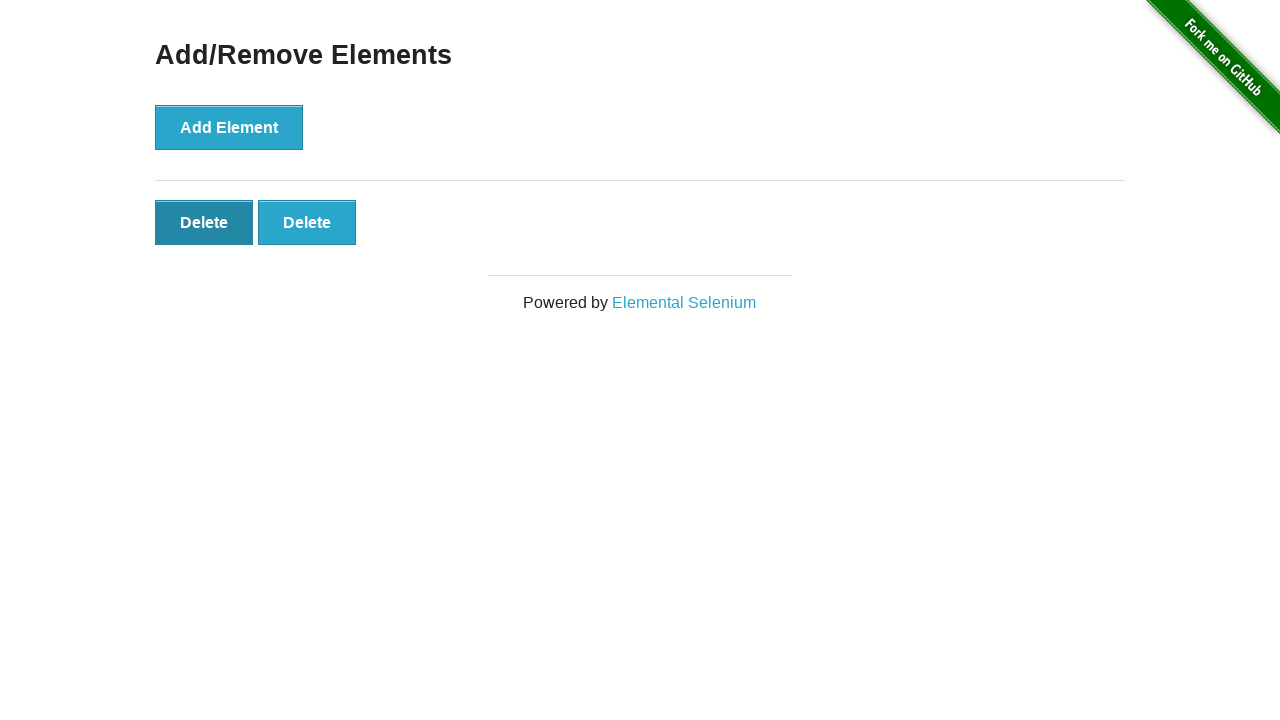

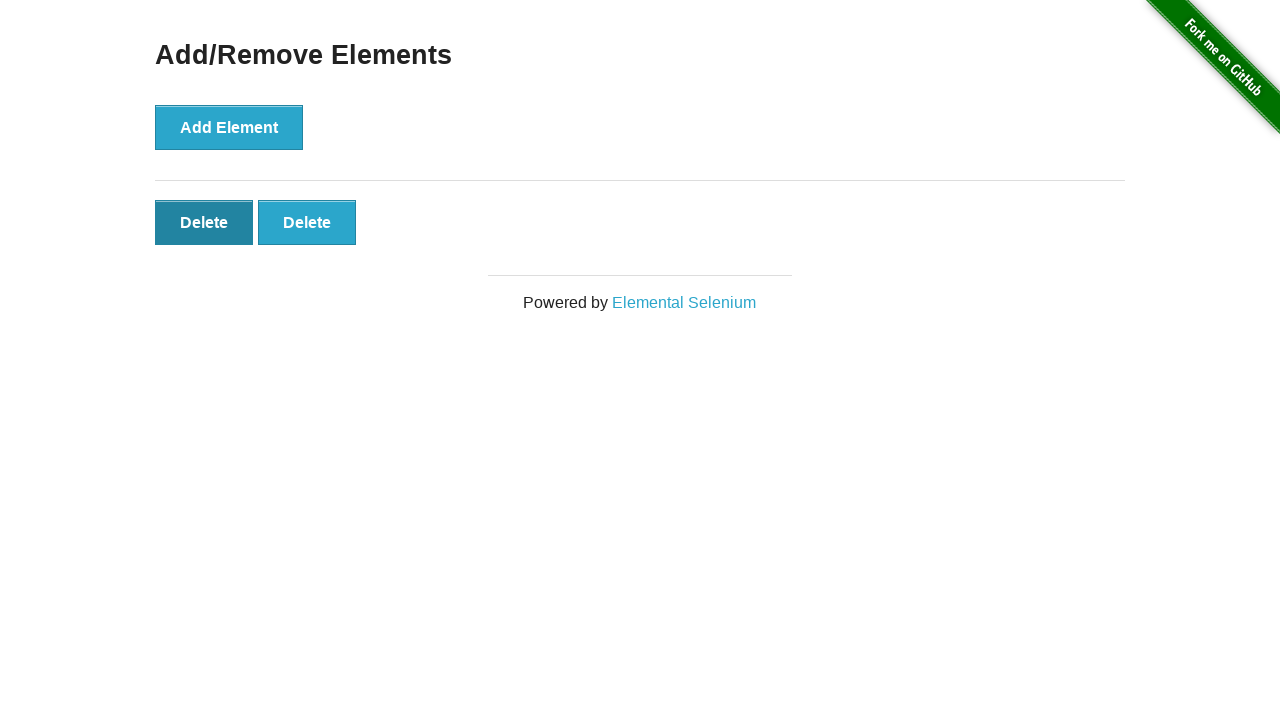